Tests checkbox functionality by finding all checkboxes on the page and toggling each one

Starting URL: https://practice.expandtesting.com/checkboxes

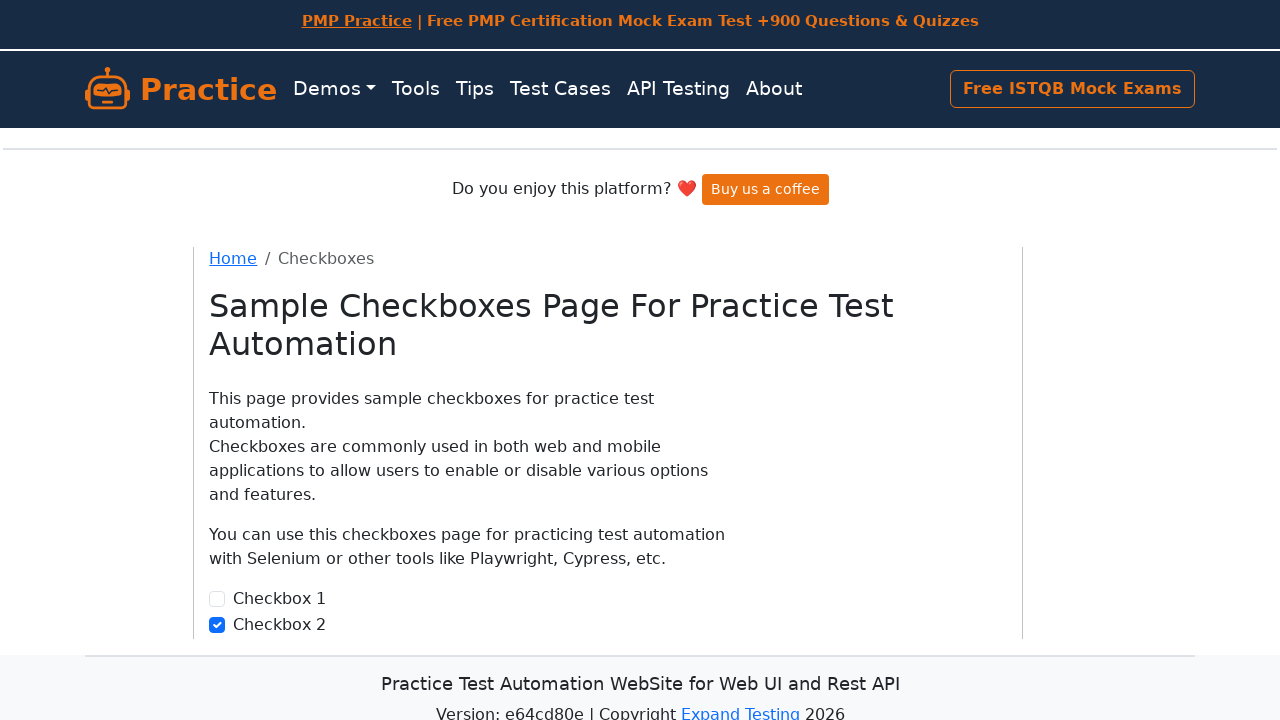

Waited for checkboxes to load on the page
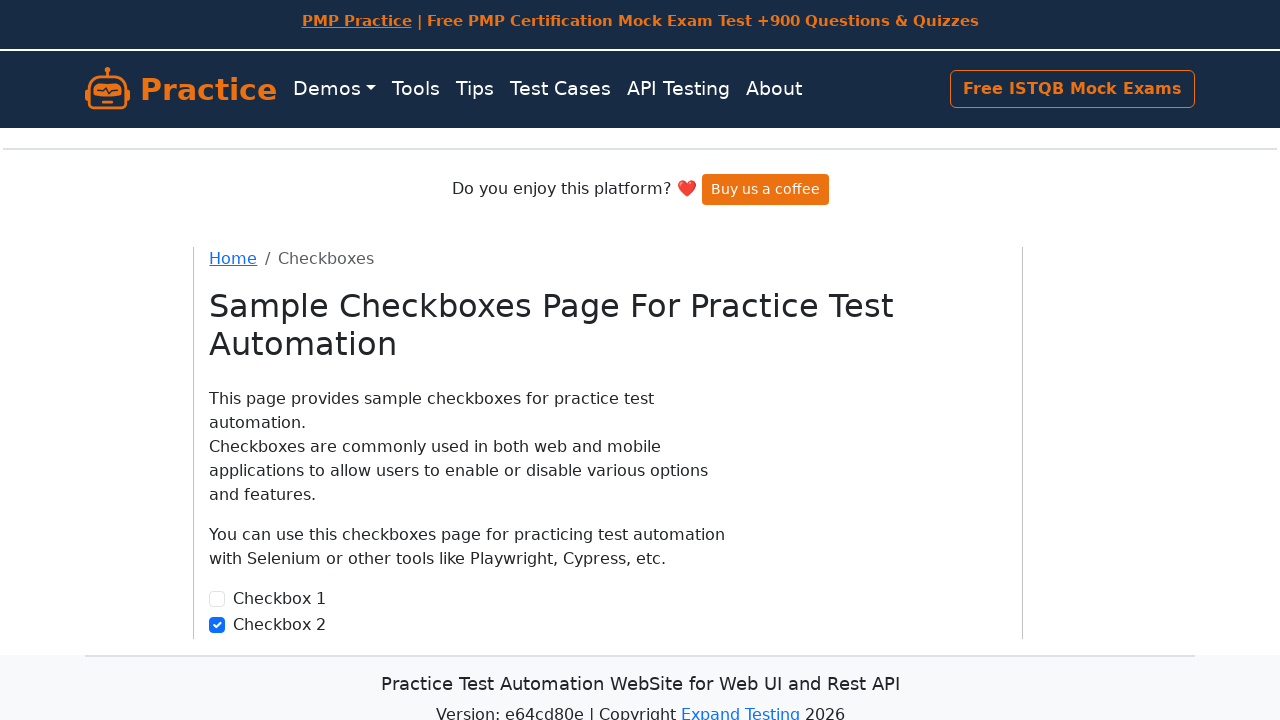

Located all checkbox elements on the page
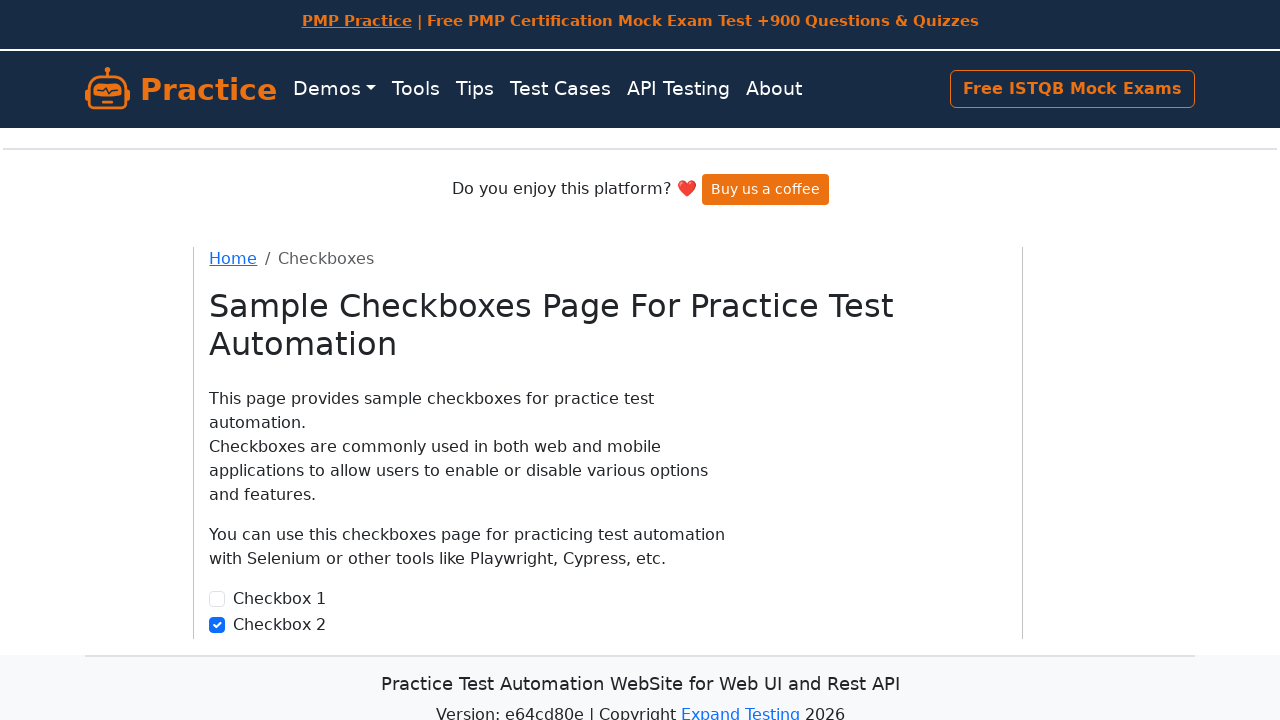

Found 2 checkboxes on the page
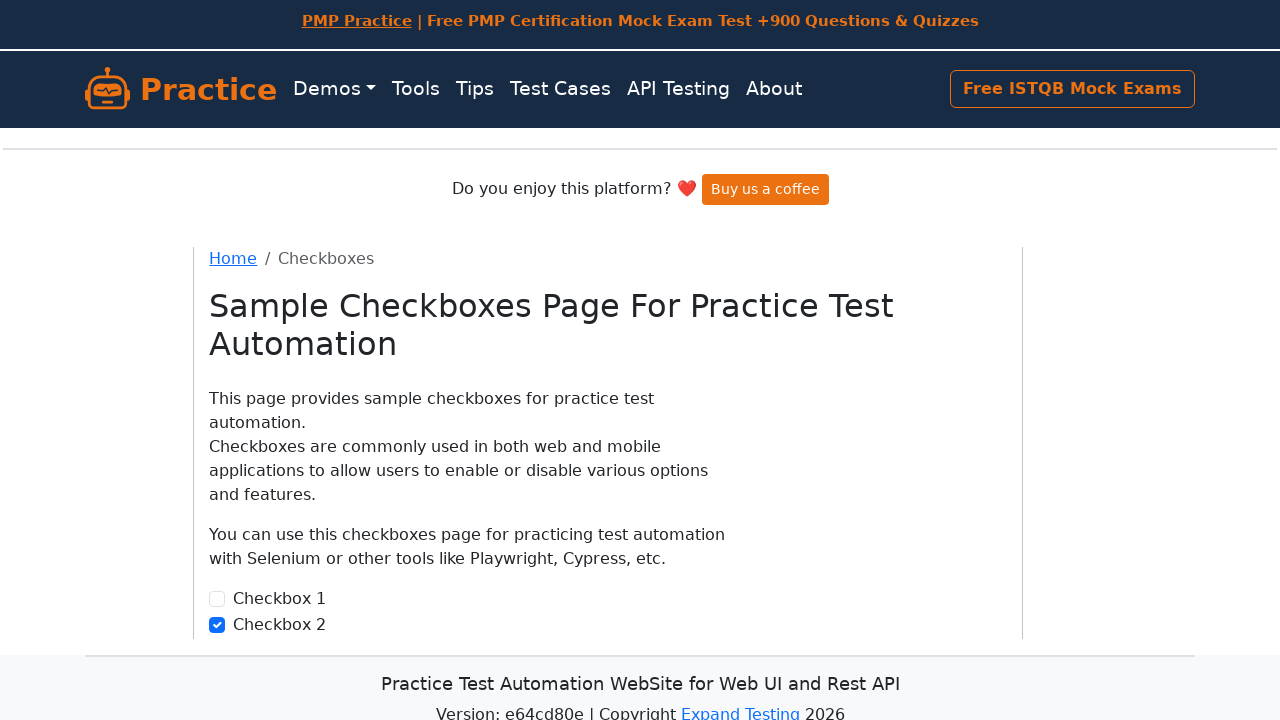

Toggled checkbox 1 of 2 at (217, 599) on input[type='checkbox'] >> nth=0
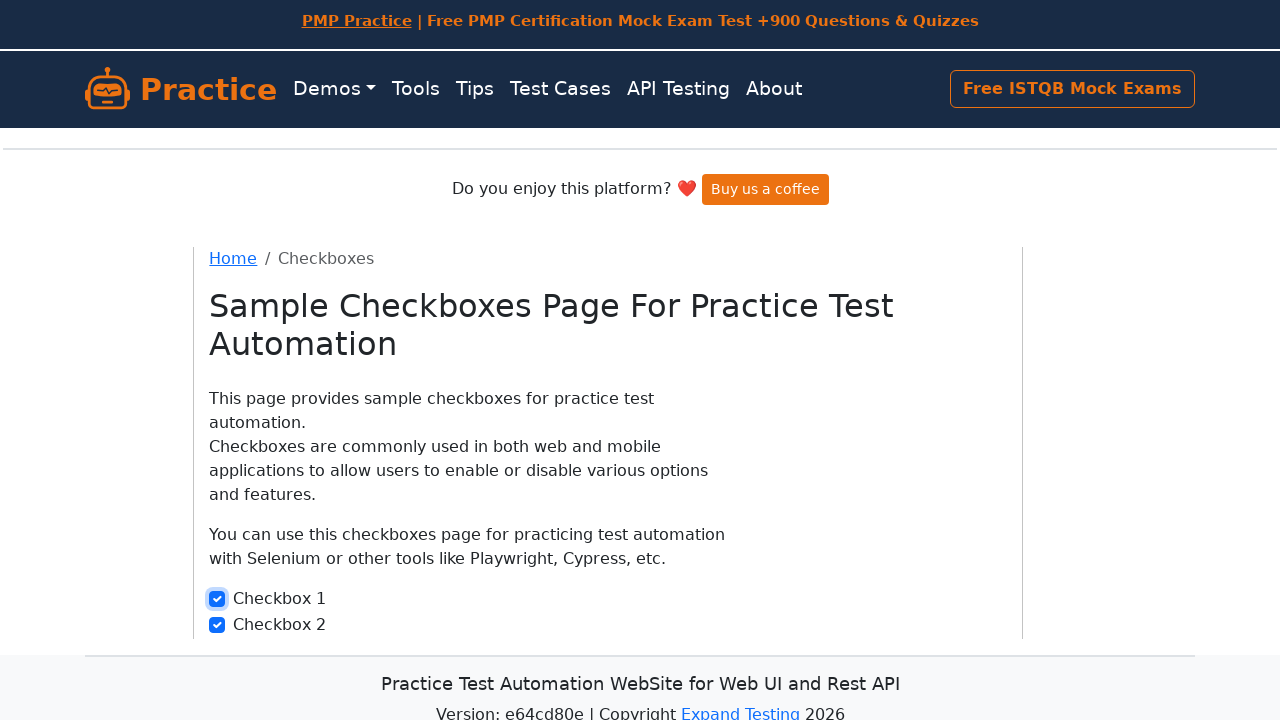

Toggled checkbox 2 of 2 at (217, 625) on input[type='checkbox'] >> nth=1
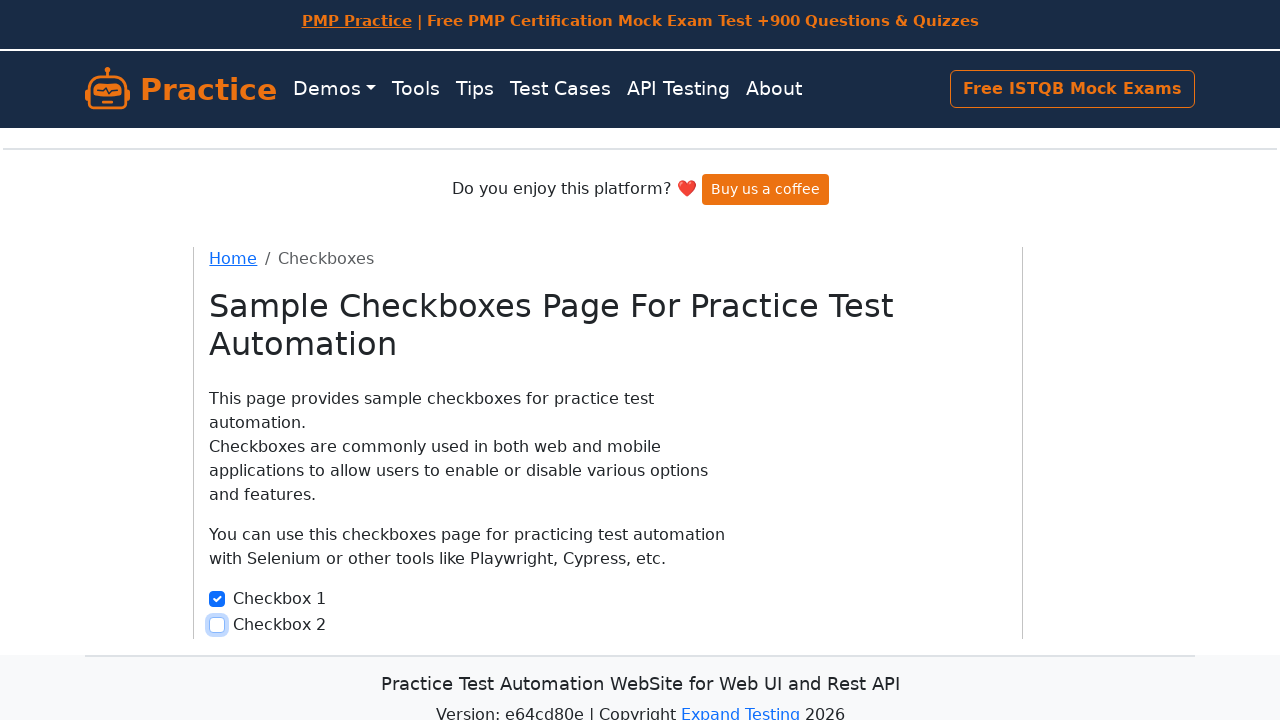

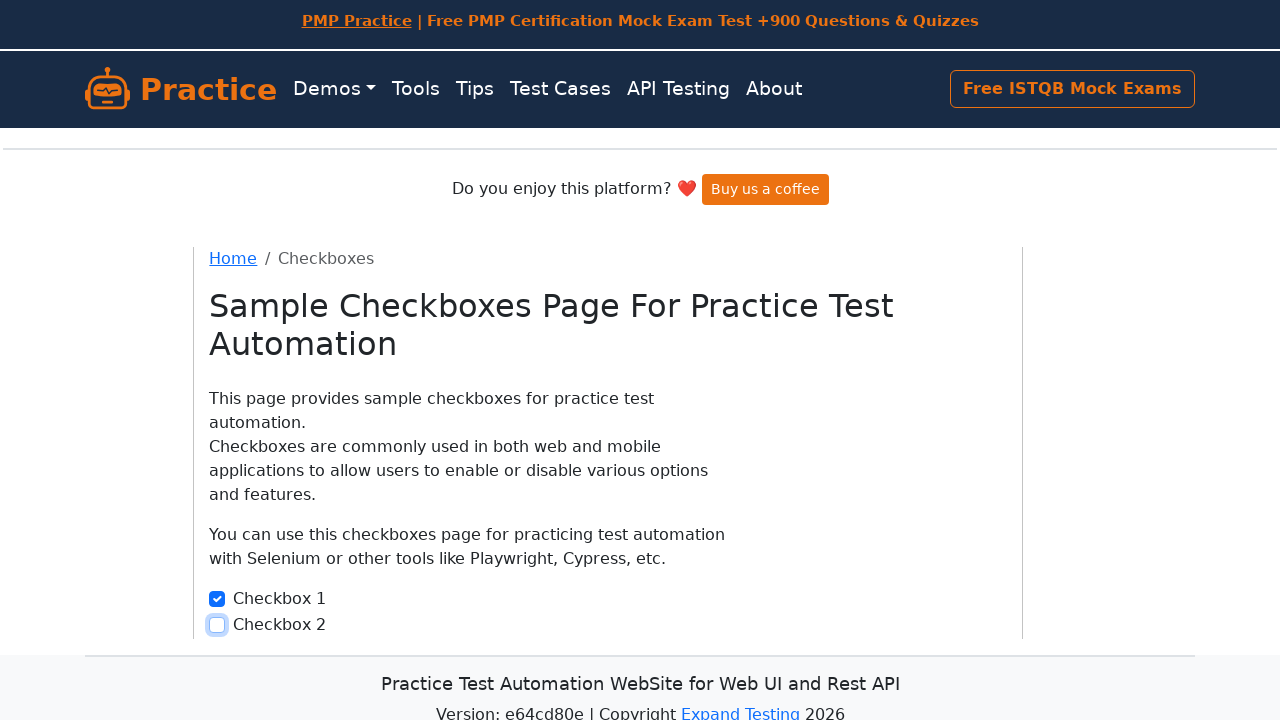